Tests dynamic content visibility by clicking Start button and waiting for "Hello World" text to appear after loading completes

Starting URL: http://the-internet.herokuapp.com/dynamic_loading/2

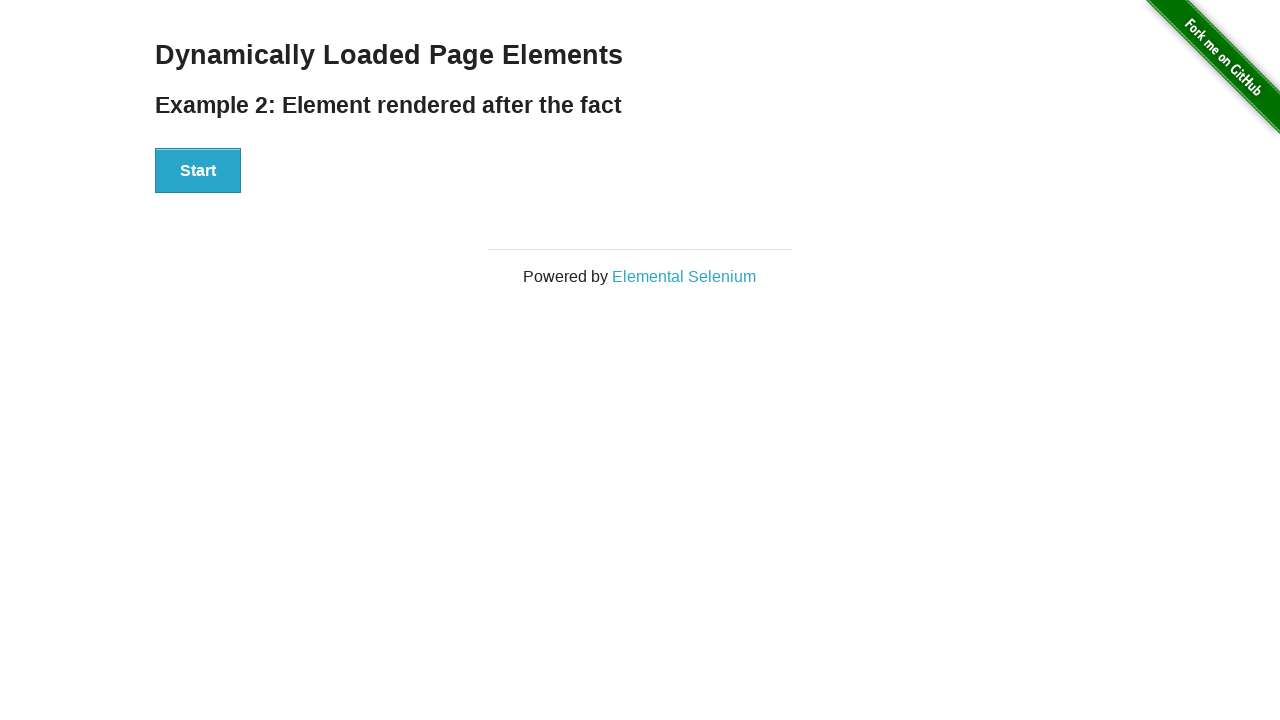

Clicked Start button to trigger dynamic loading at (198, 171) on xpath=//button[text()='Start']
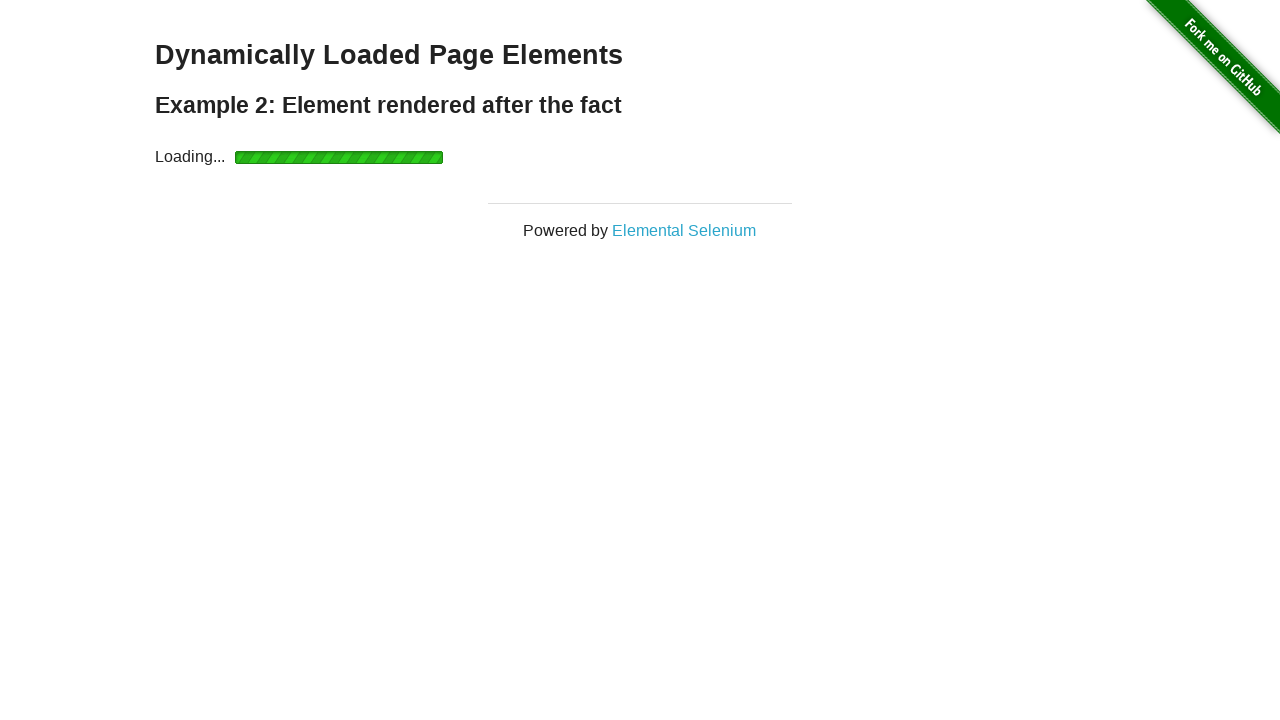

Waited for 'Hello World' text to become visible after loading completes
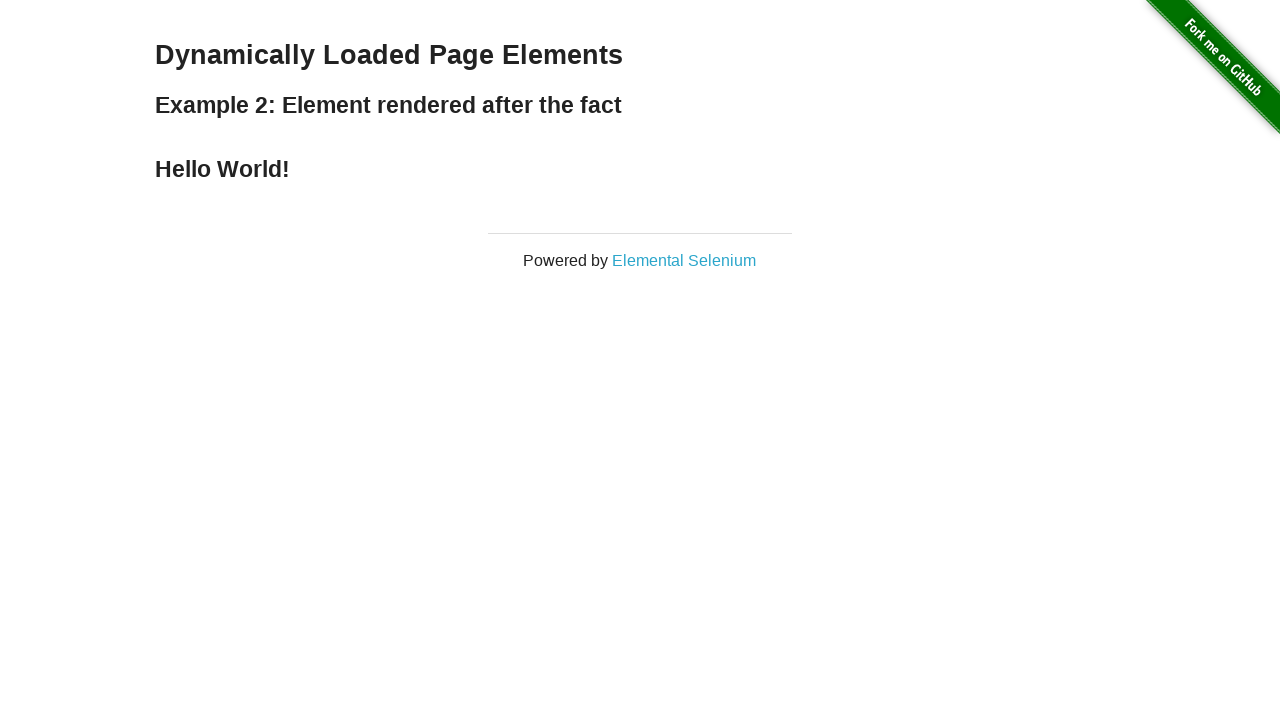

Verified that the text content equals 'Hello World!'
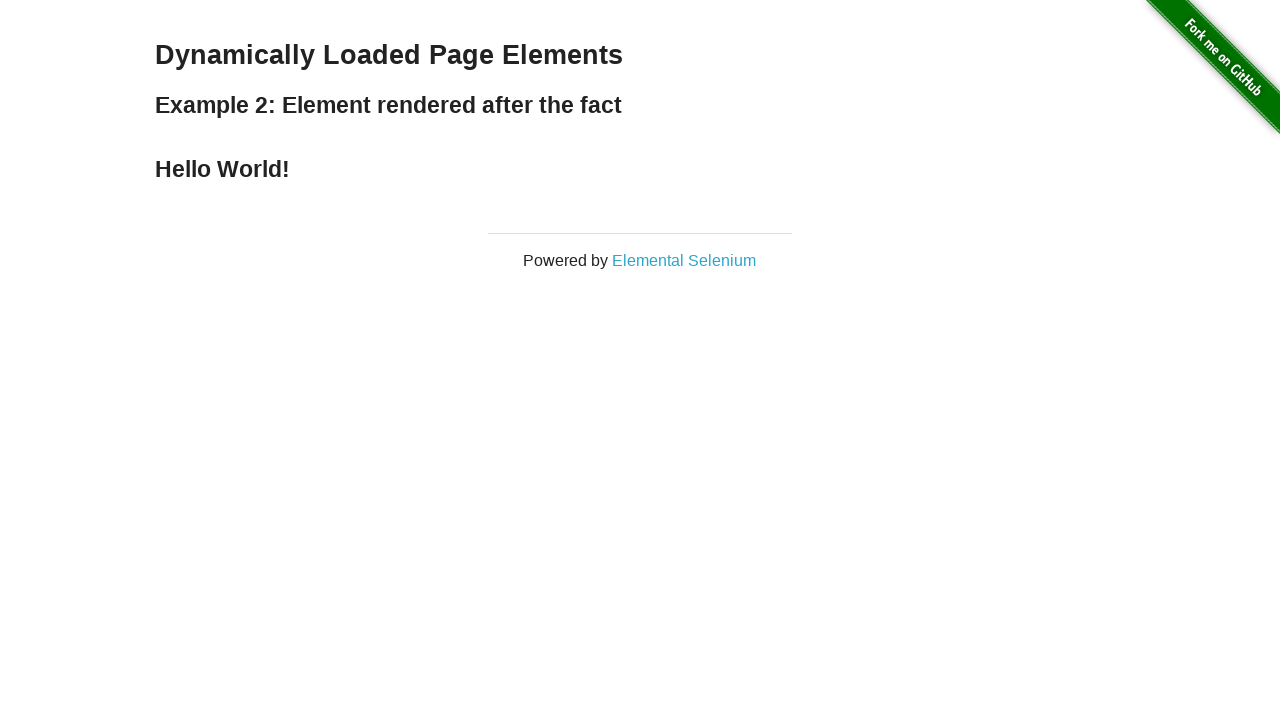

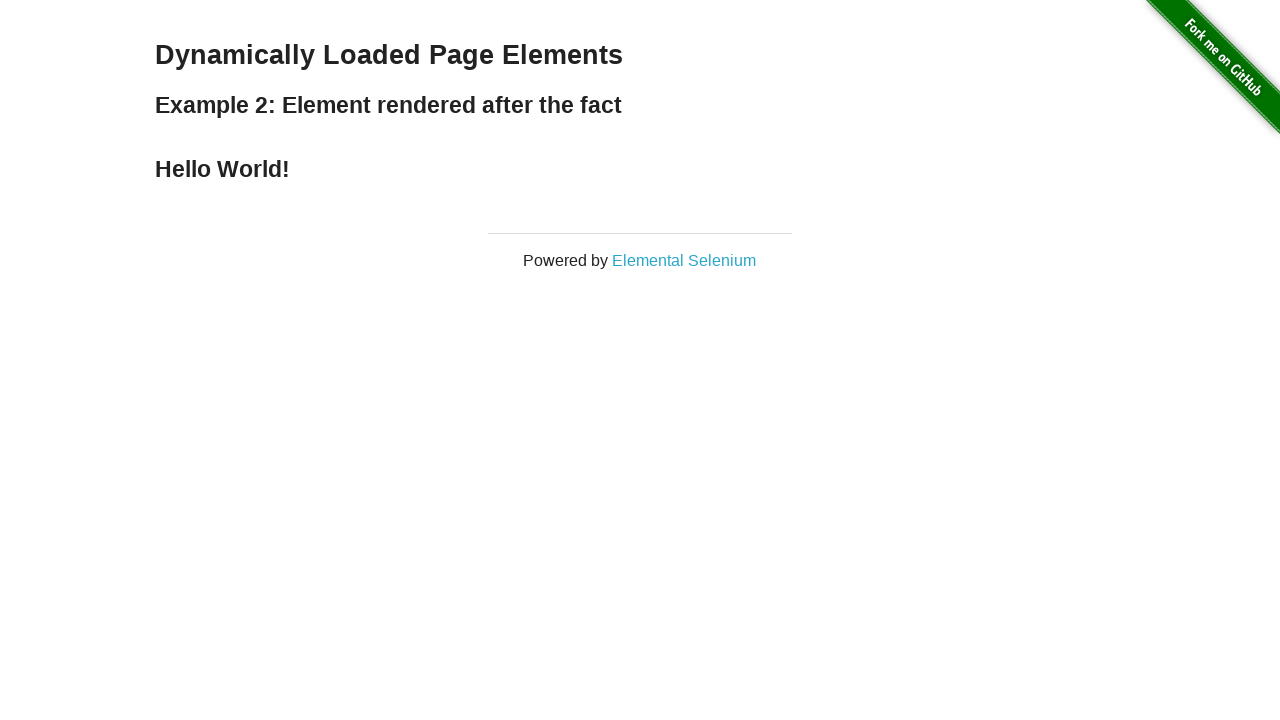